Tests the remove product from cart functionality by adding a product to cart, navigating to the cart page, clicking the remove button, and verifying the cart becomes empty

Starting URL: http://automationexercise.com

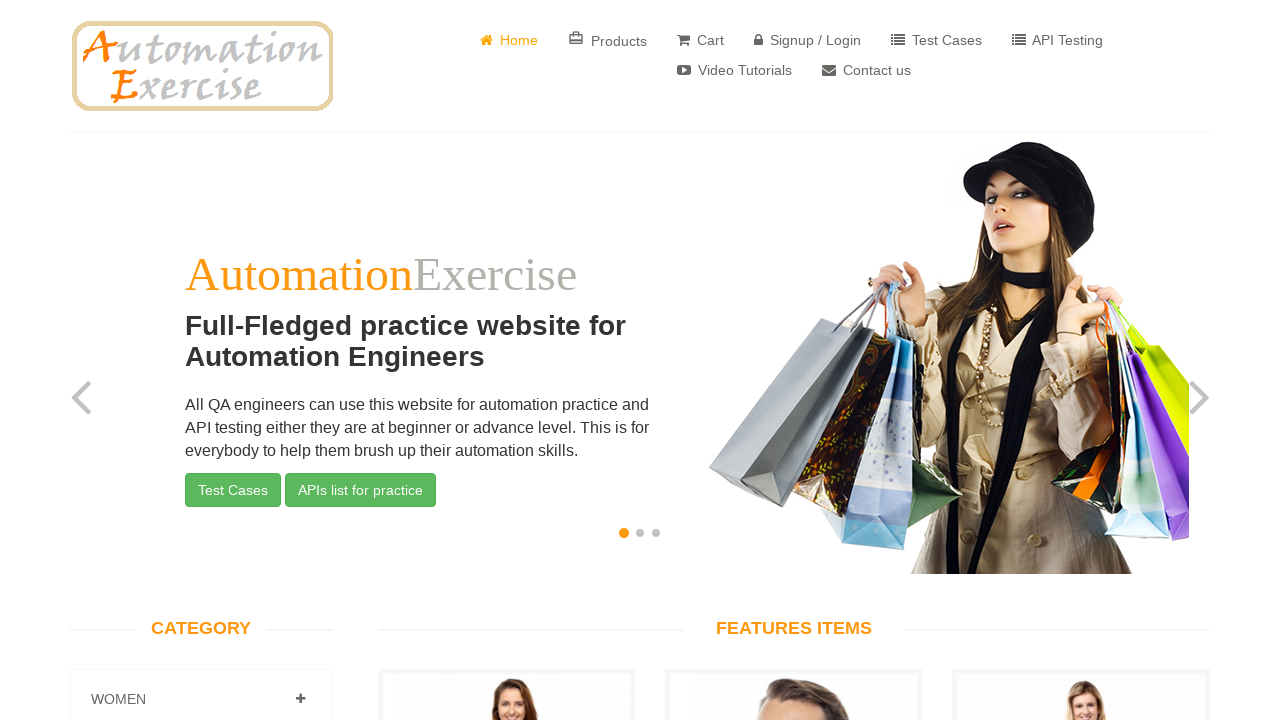

Home page loaded and verified
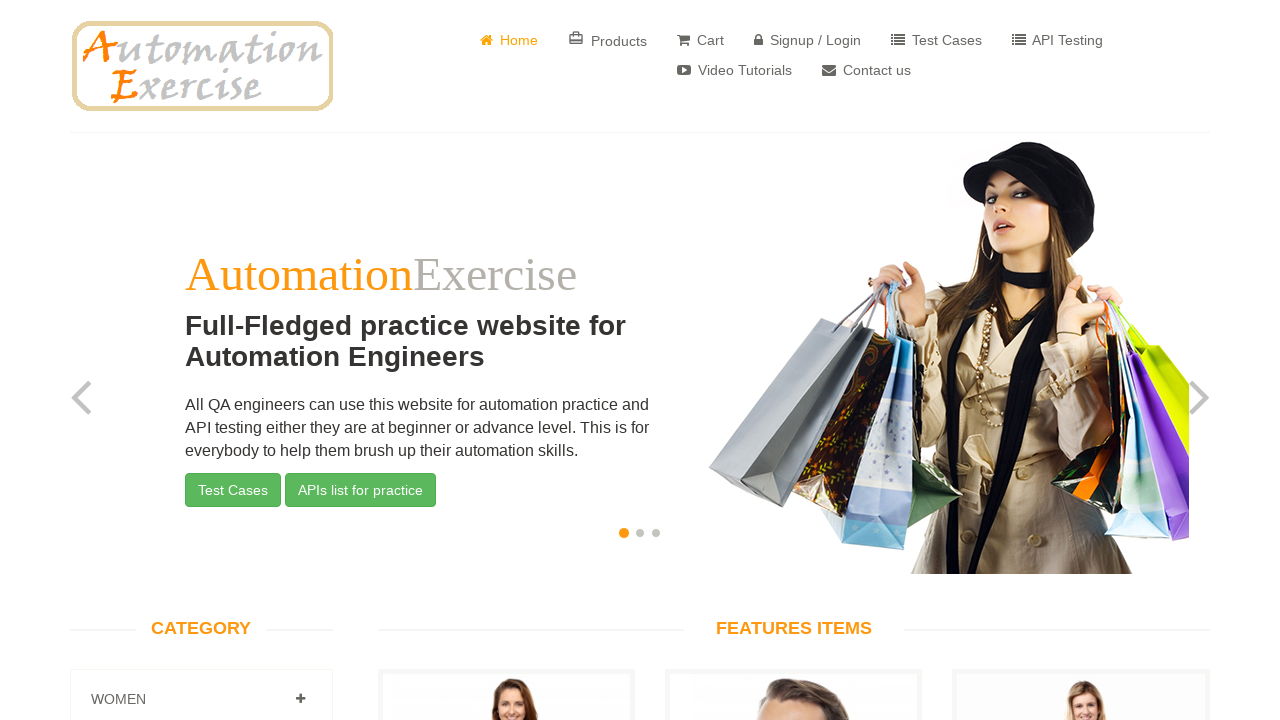

Scrolled down using ArrowDown key
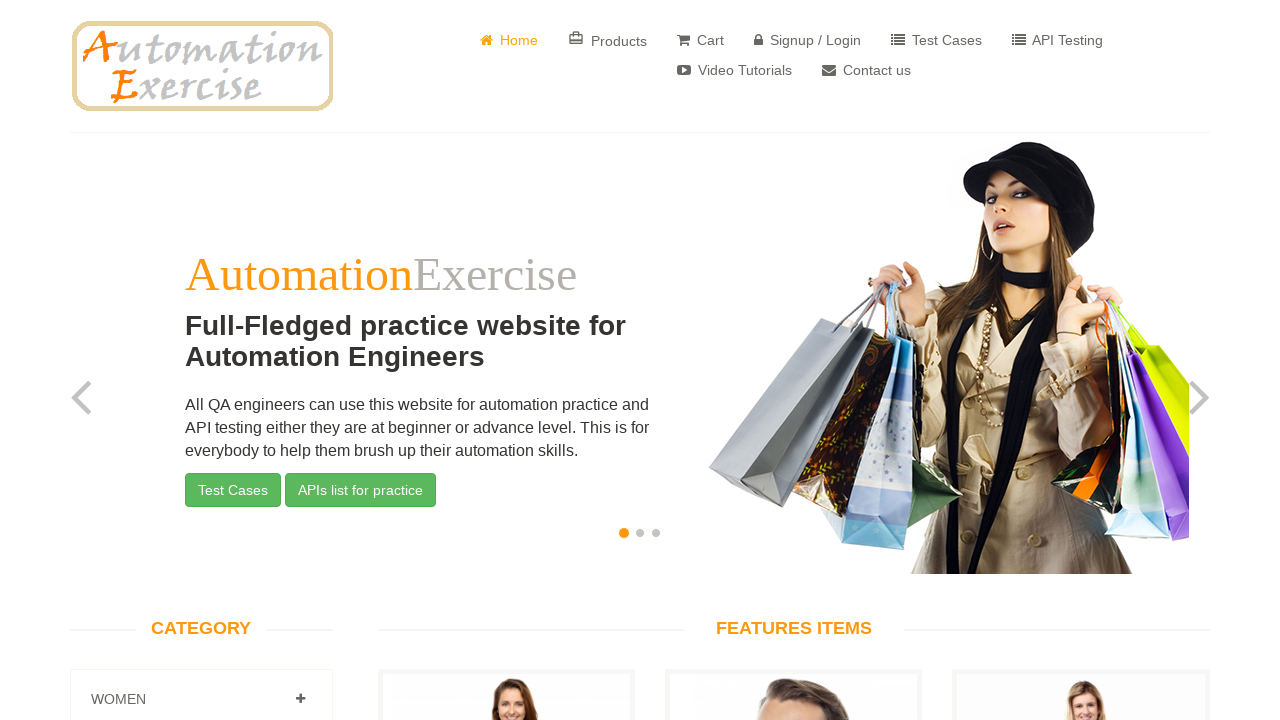

Scrolled down using ArrowDown key
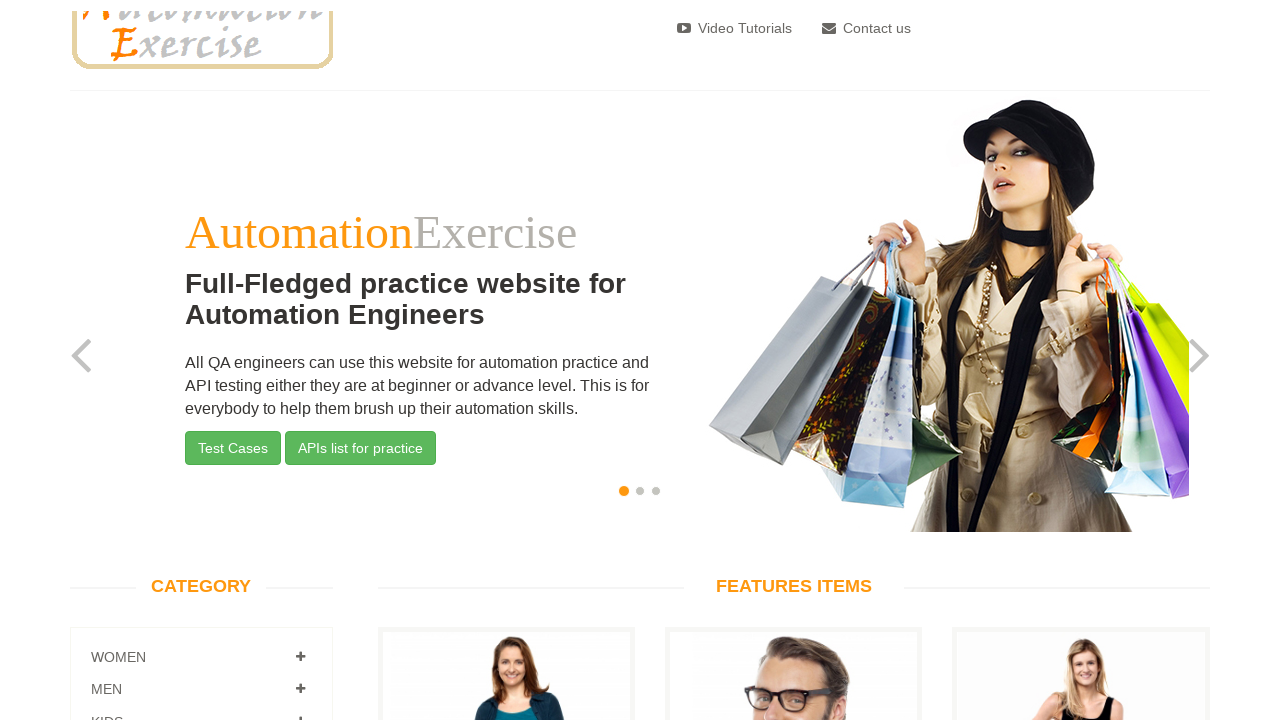

Scrolled down using ArrowDown key
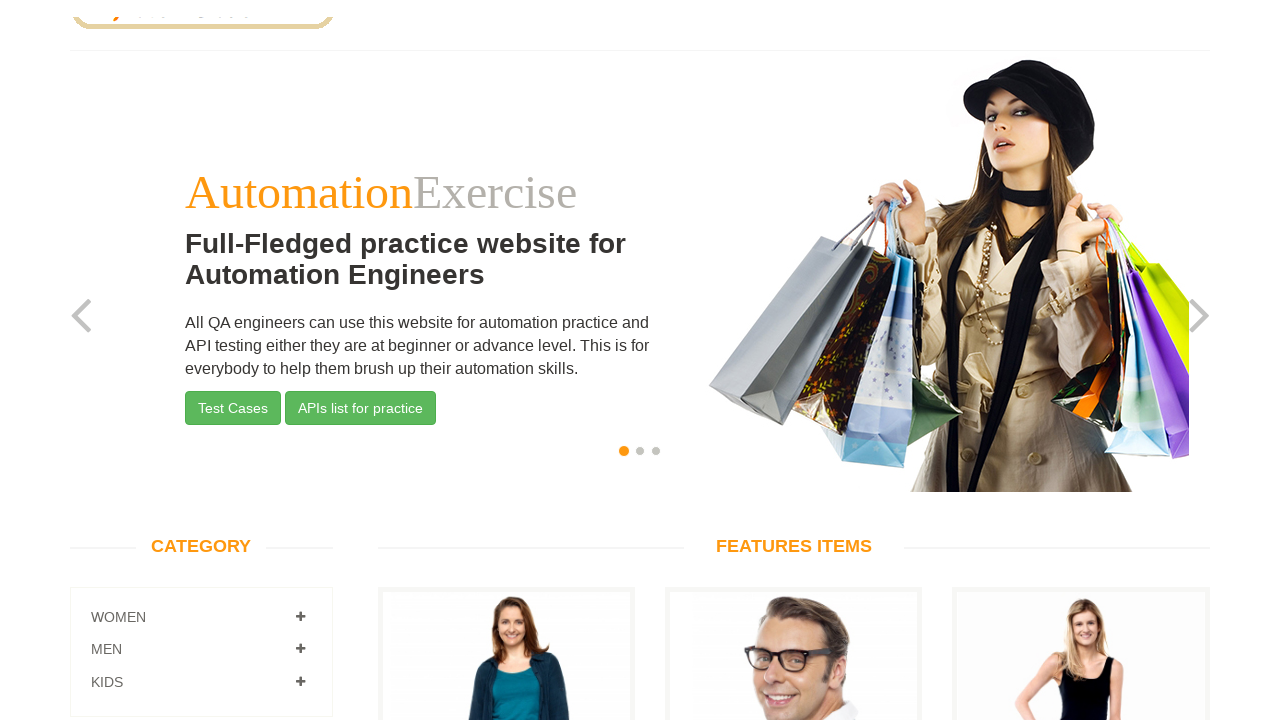

Hovered over product to reveal Add to cart button at (794, 361) on (//div[@class='productinfo text-center'])[8]
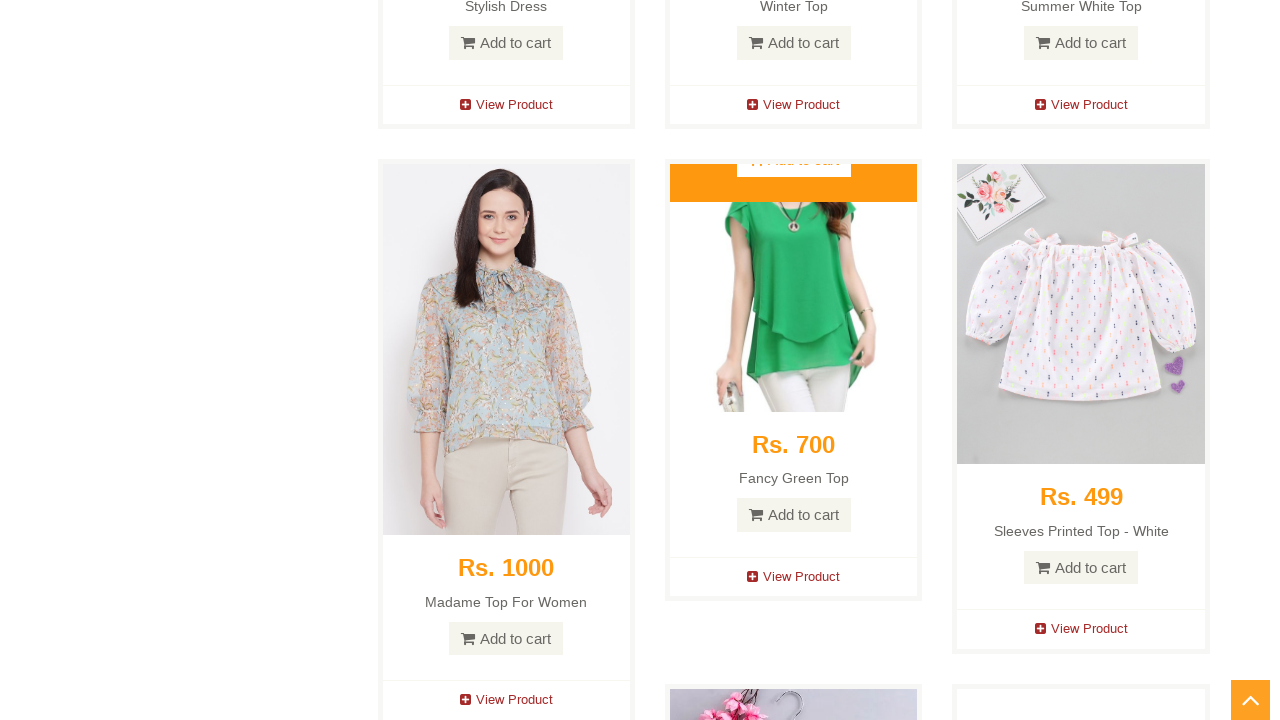

Clicked Add to cart button at (794, 515) on (//*[text()='Add to cart'])[16]
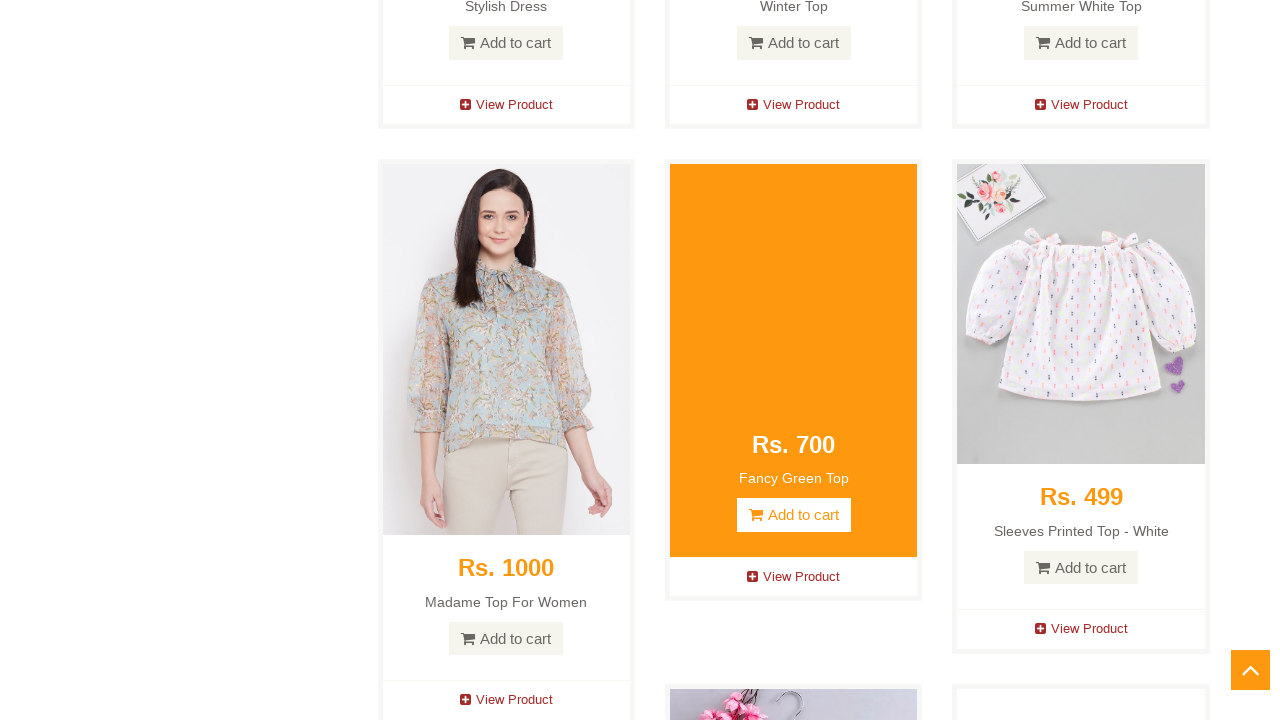

Clicked Continue Shopping to close modal at (640, 336) on xpath=//*[text()='Continue Shopping']
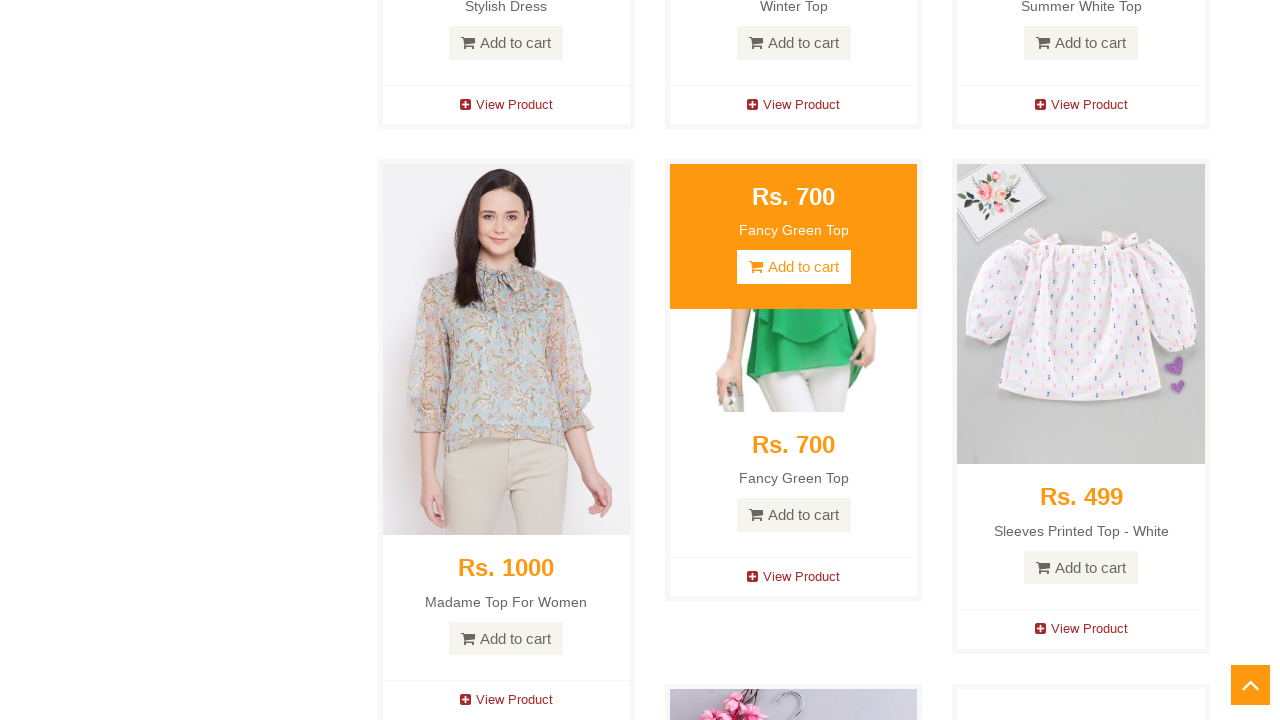

Hovered over Cart button at (700, 40) on xpath=//*[text()=' Cart']
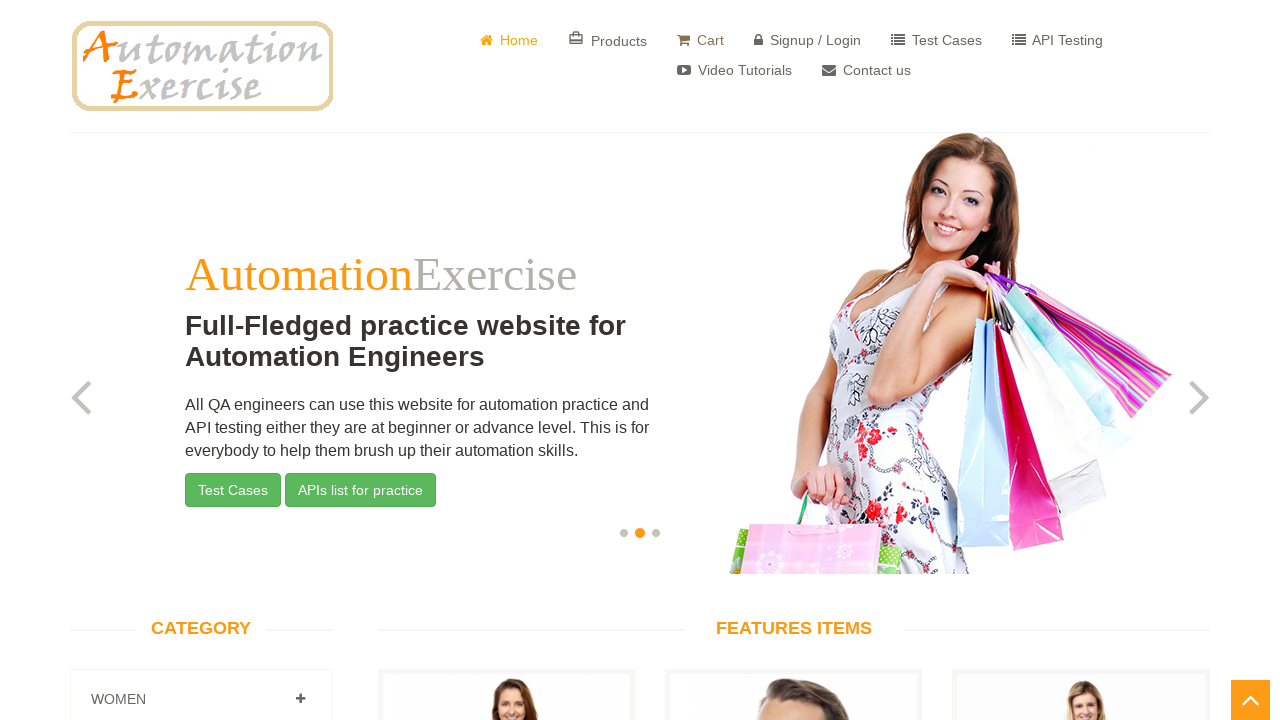

Clicked Cart button to navigate to cart page at (700, 40) on xpath=//*[text()=' Cart']
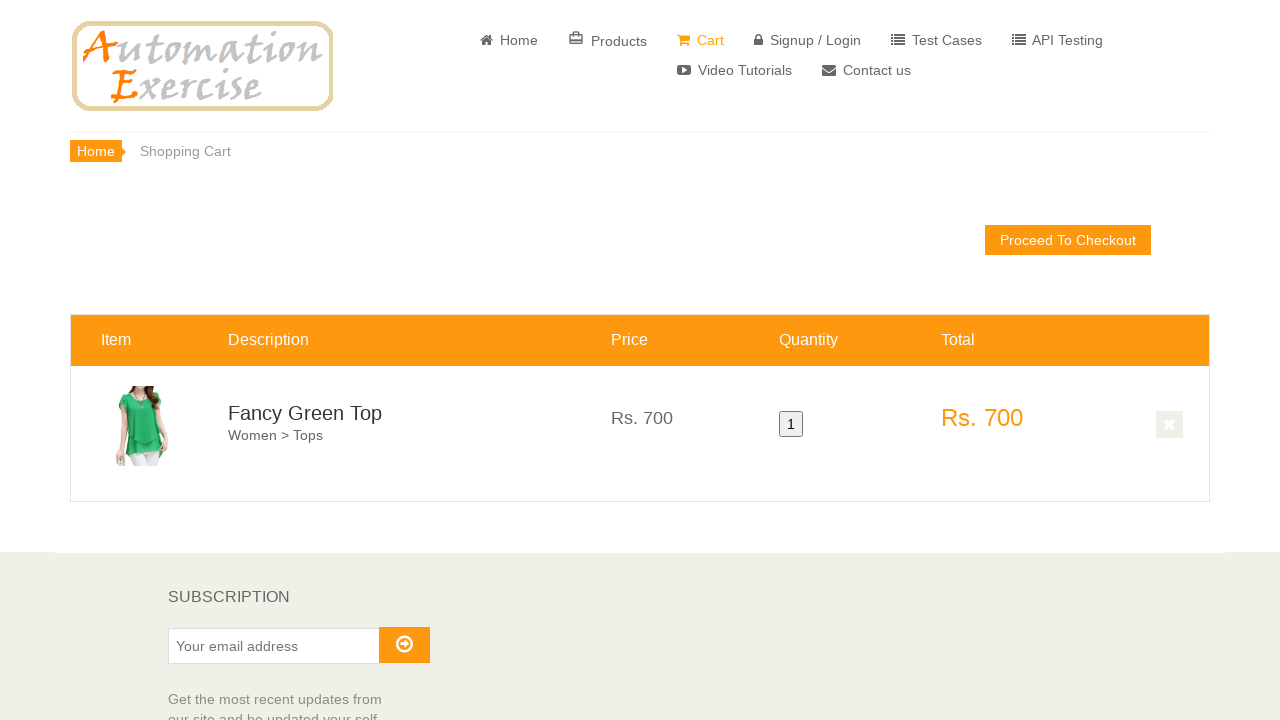

Cart page loaded and Shopping Cart heading verified
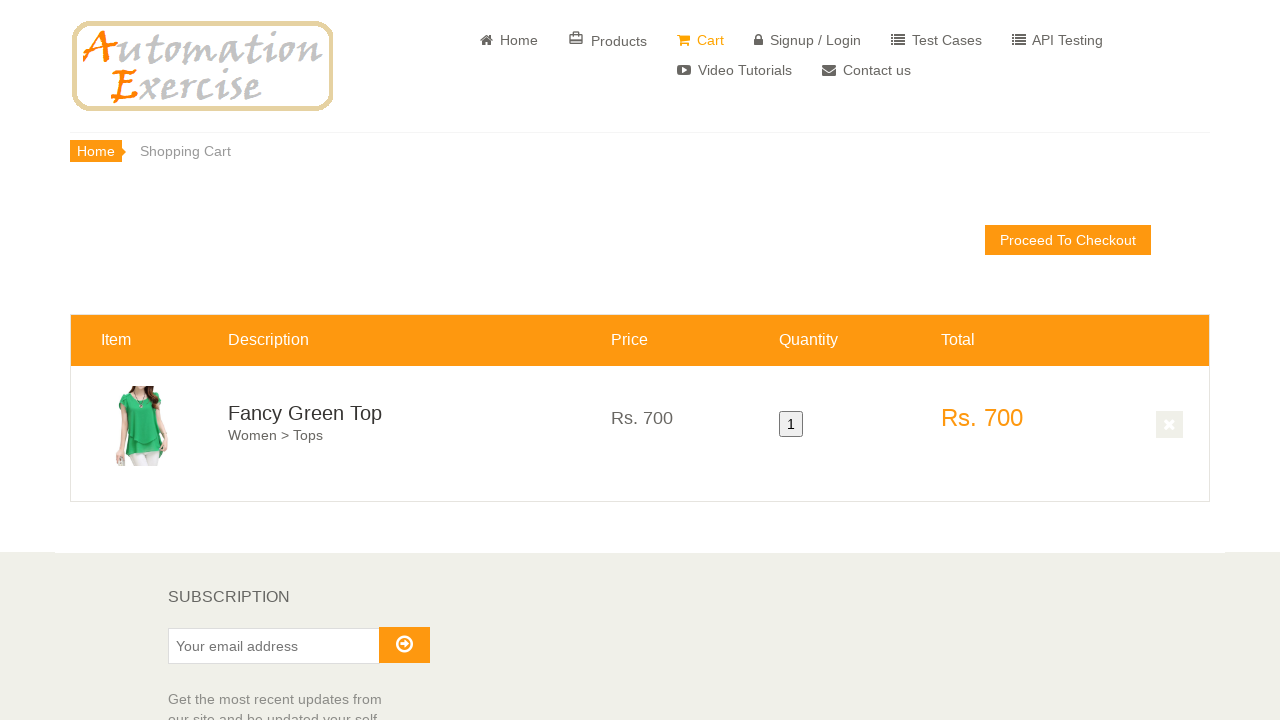

Clicked remove button to delete product from cart at (1169, 425) on xpath=//a[@class='cart_quantity_delete']
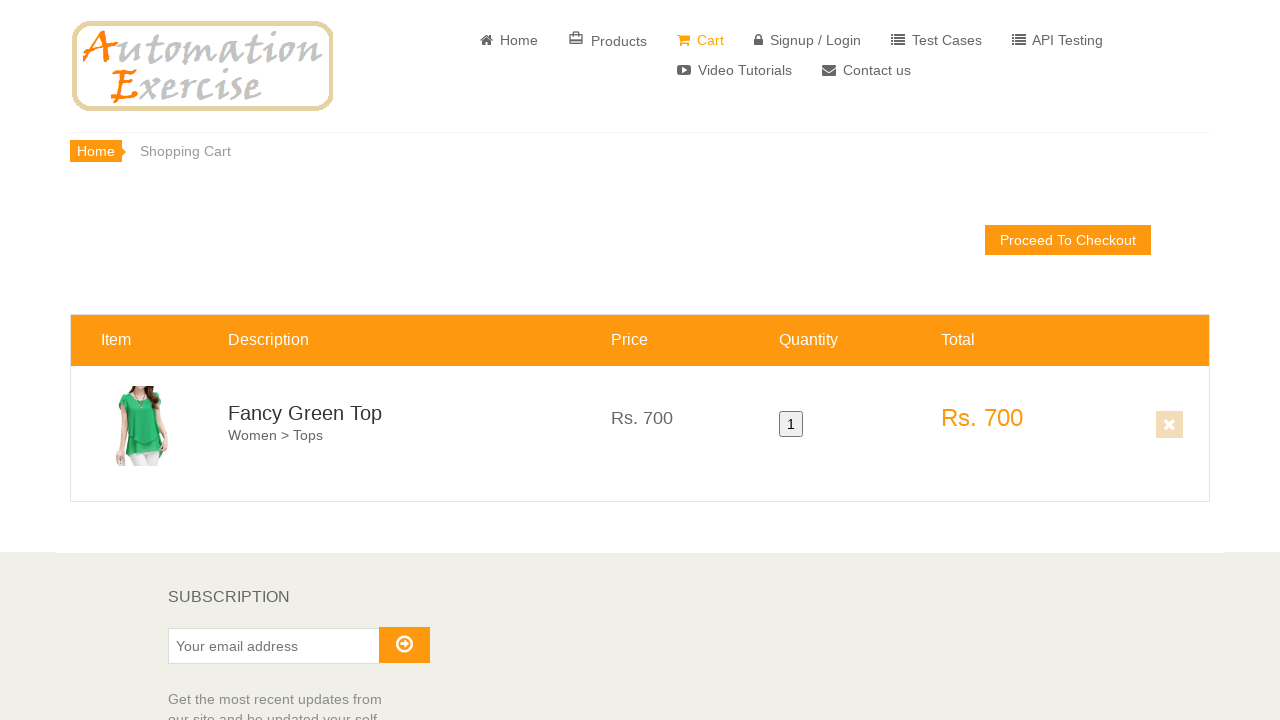

Verified cart is empty with 'Cart is empty!' message
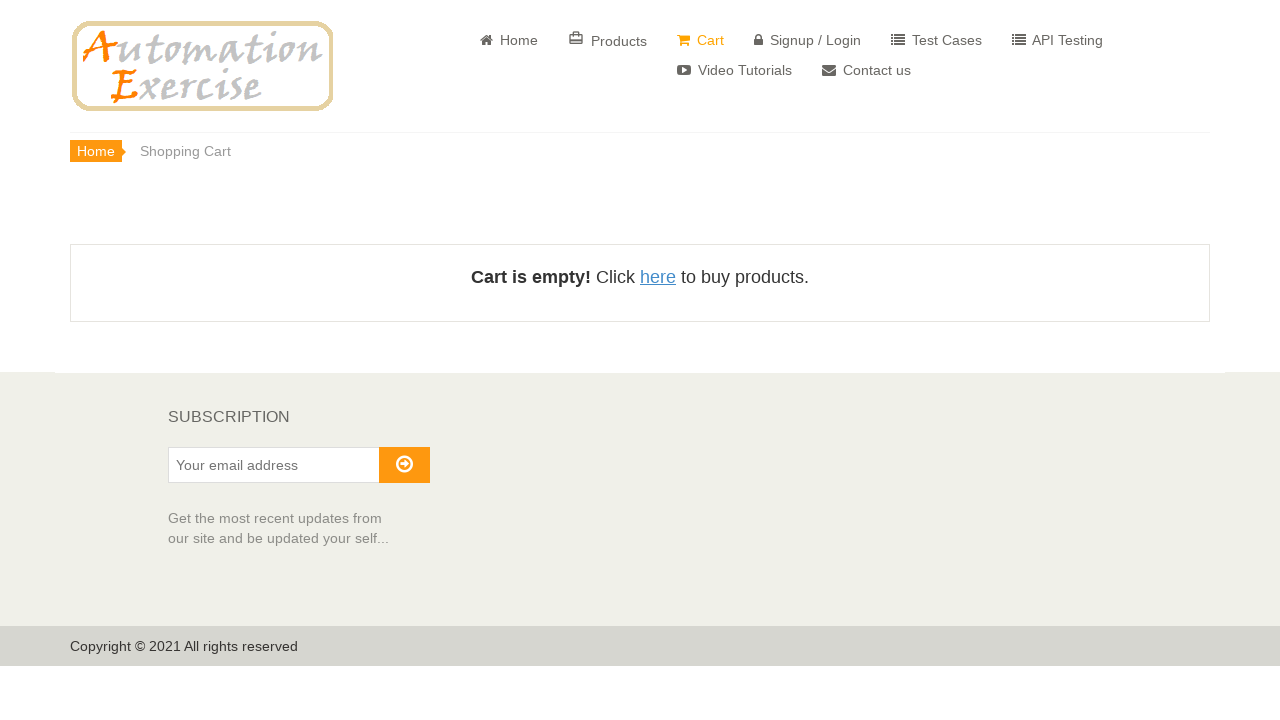

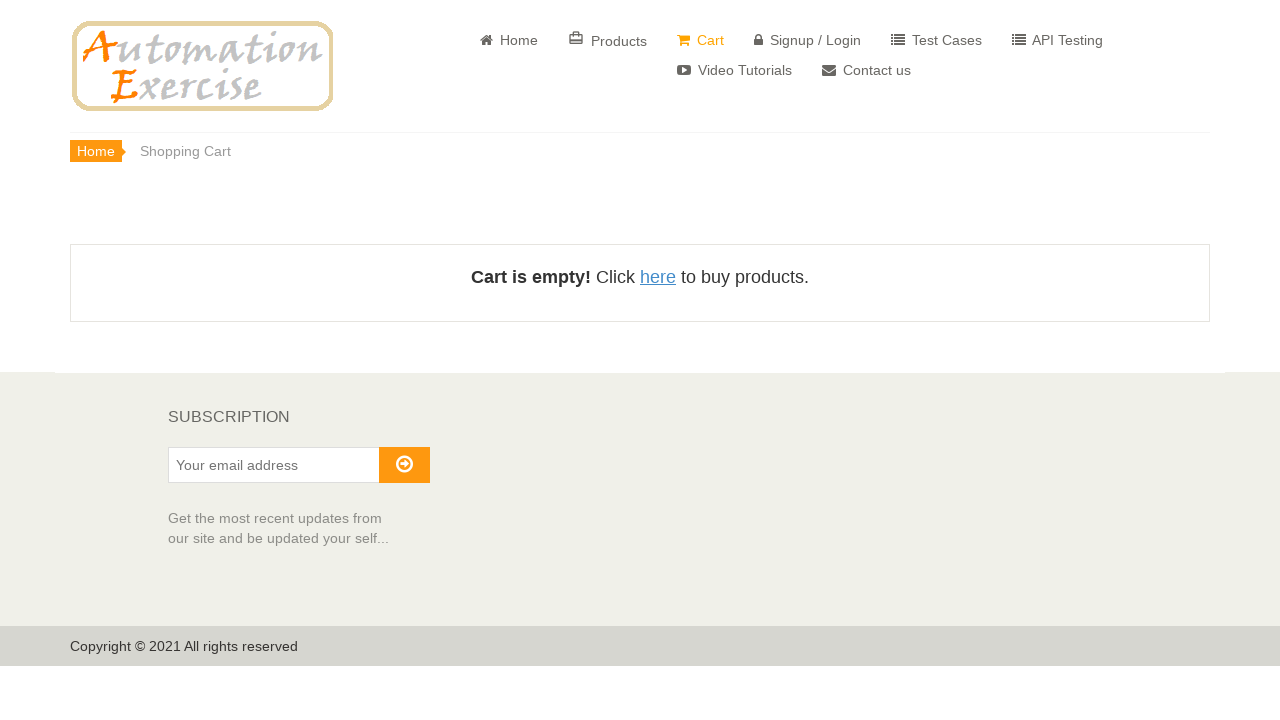